Tests add/remove elements functionality by opening the page in a new tab, clicking add element multiple times, and verifying stale element handling when deleting elements

Starting URL: https://the-internet.herokuapp.com/

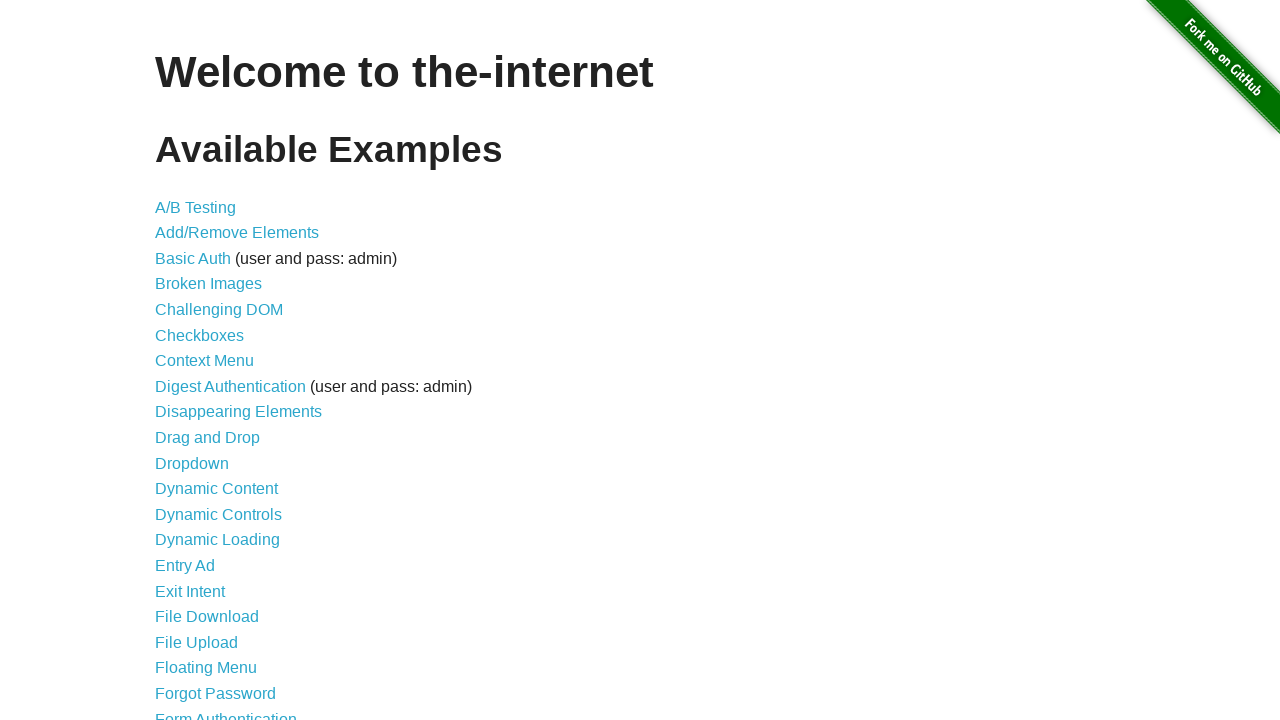

Clicked add/remove elements link with Ctrl modifier to open in new tab at (237, 233) on a[href='/add_remove_elements/']
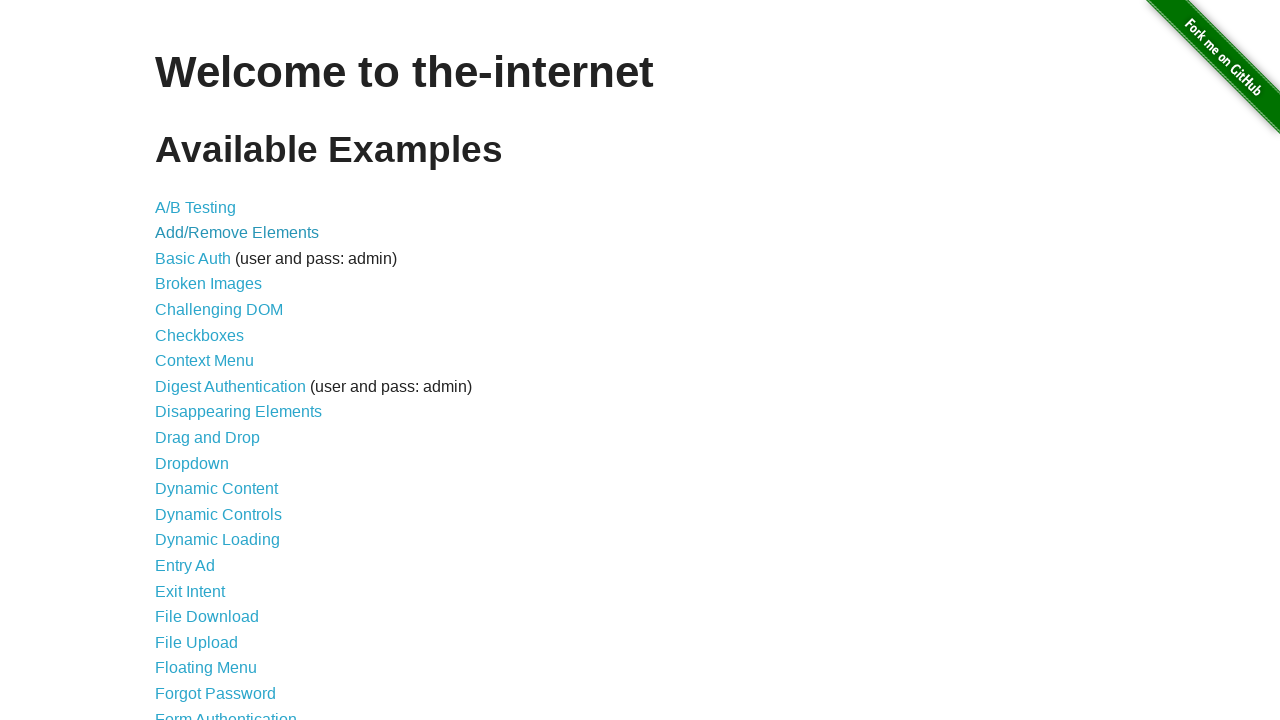

New tab opened successfully
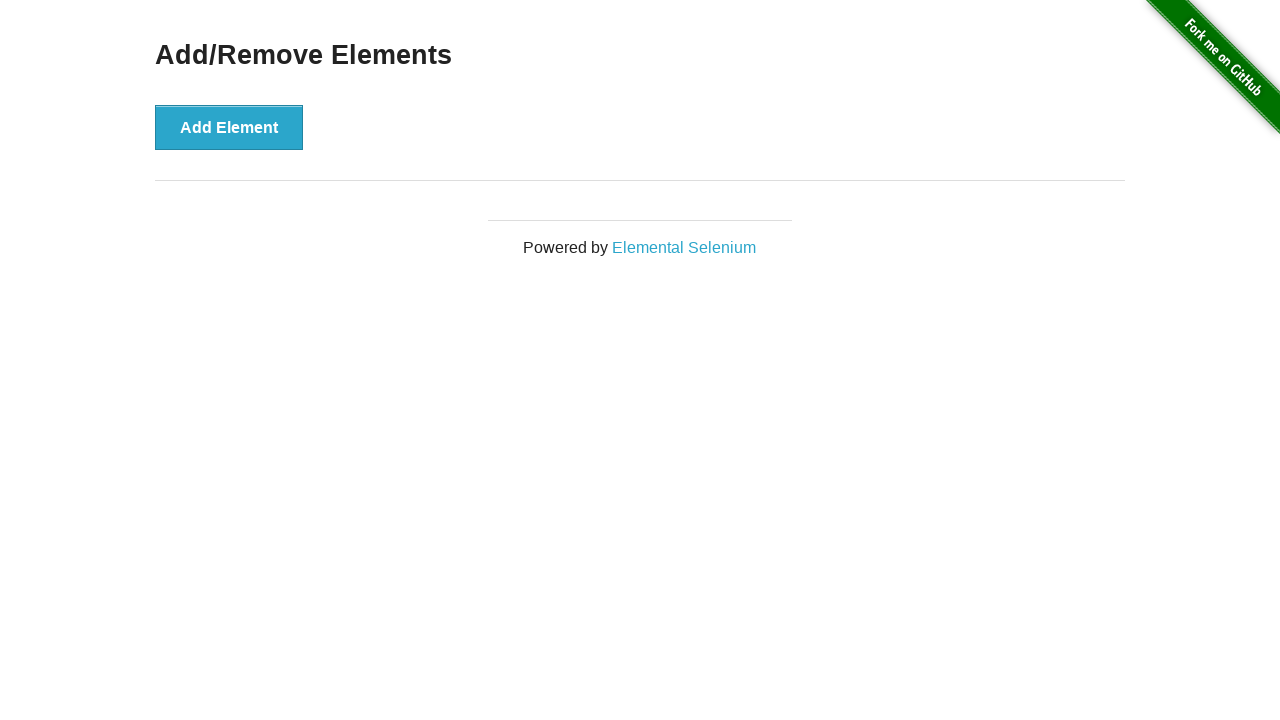

New page loaded completely
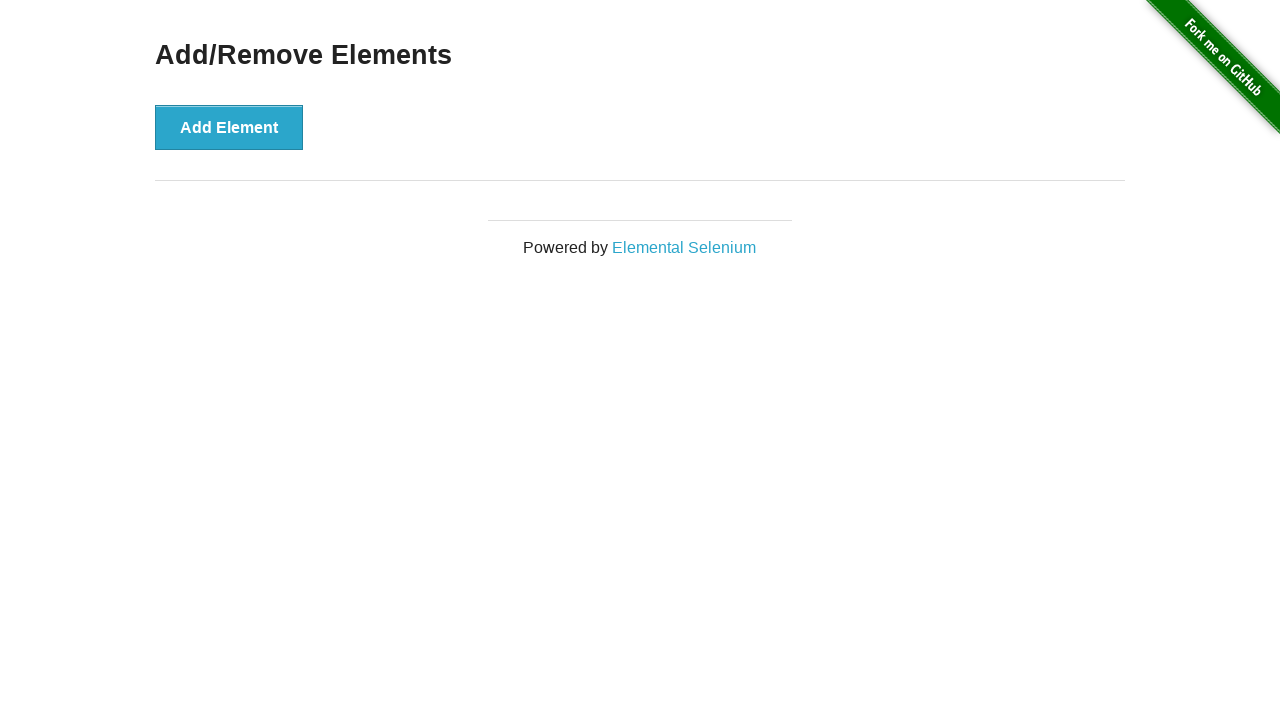

Clicked add element button (1st time) at (229, 127) on button[onclick='addElement()']
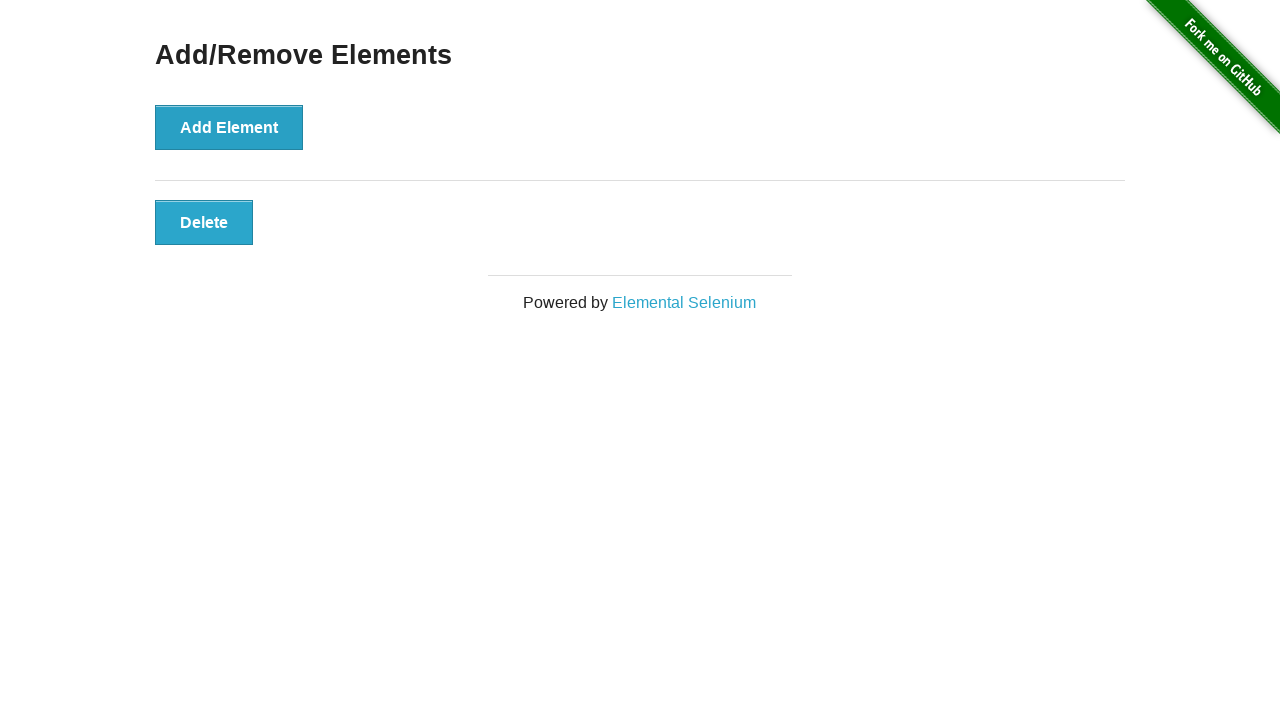

Clicked add element button (2nd time) at (229, 127) on button[onclick='addElement()']
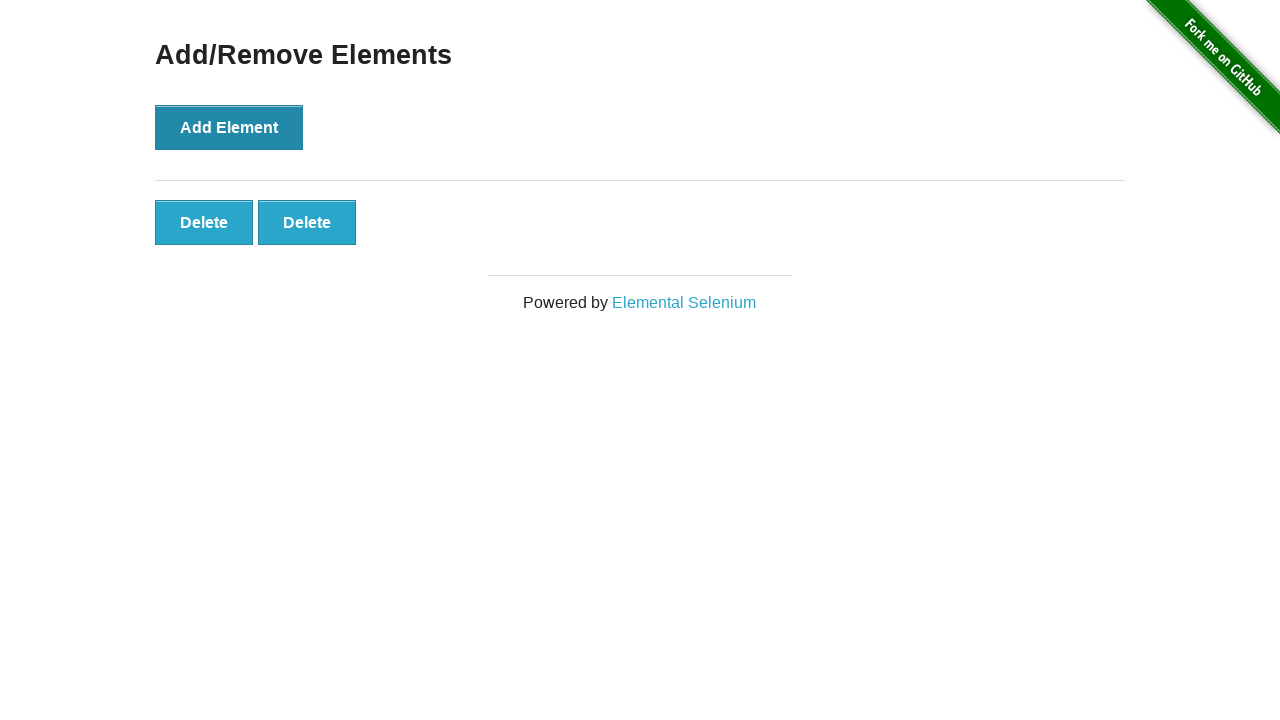

Clicked add element button (3rd time) at (229, 127) on button[onclick='addElement()']
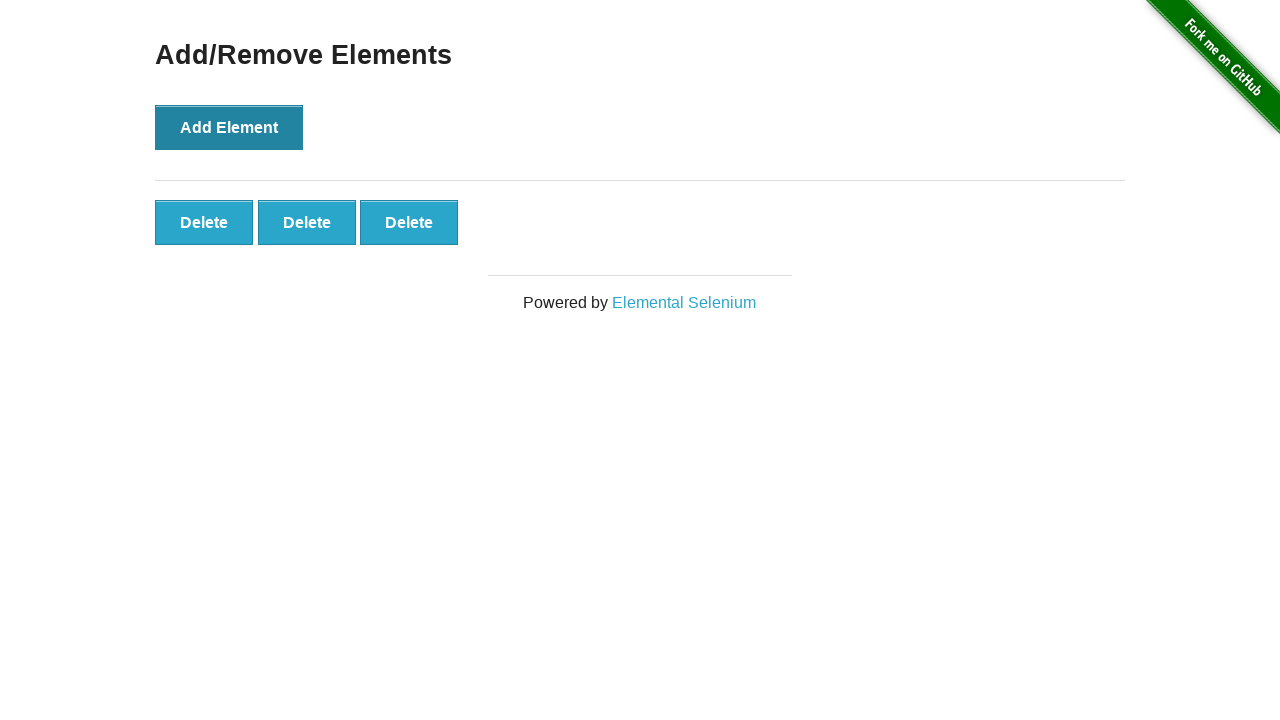

Clicked first delete button to remove an element at (204, 222) on button.added-manually >> nth=0
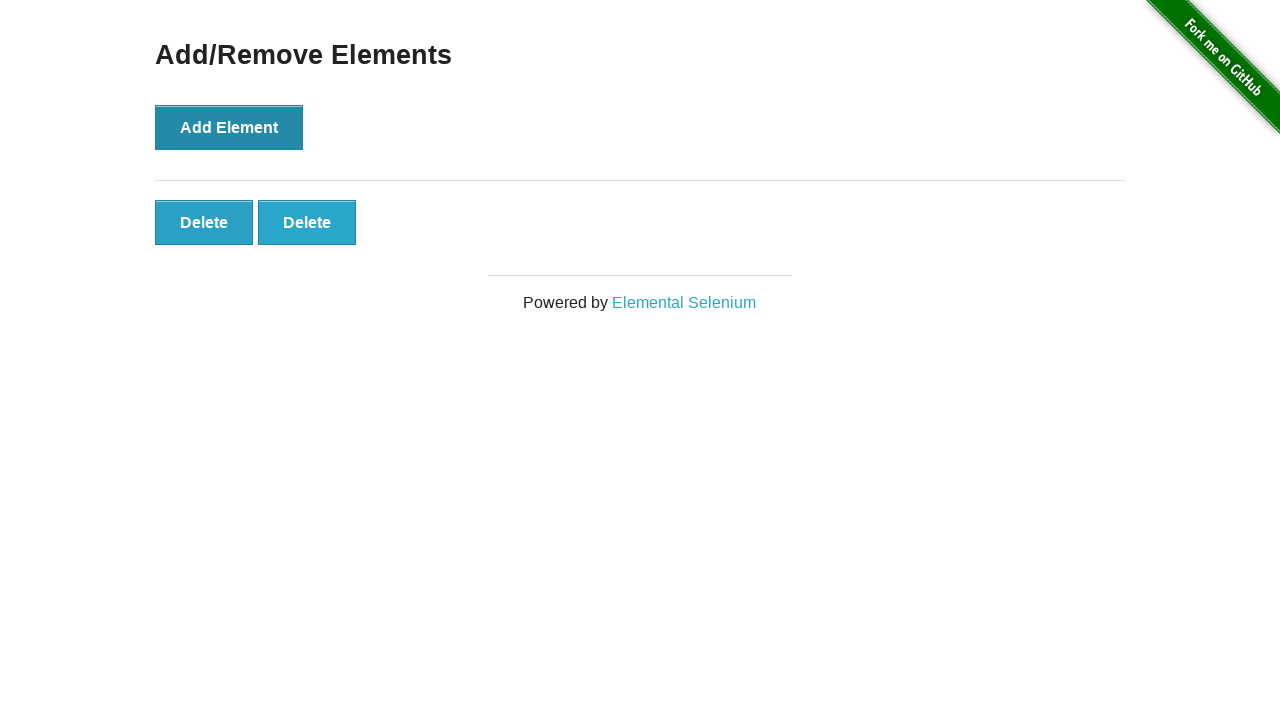

Verified remaining delete buttons are present
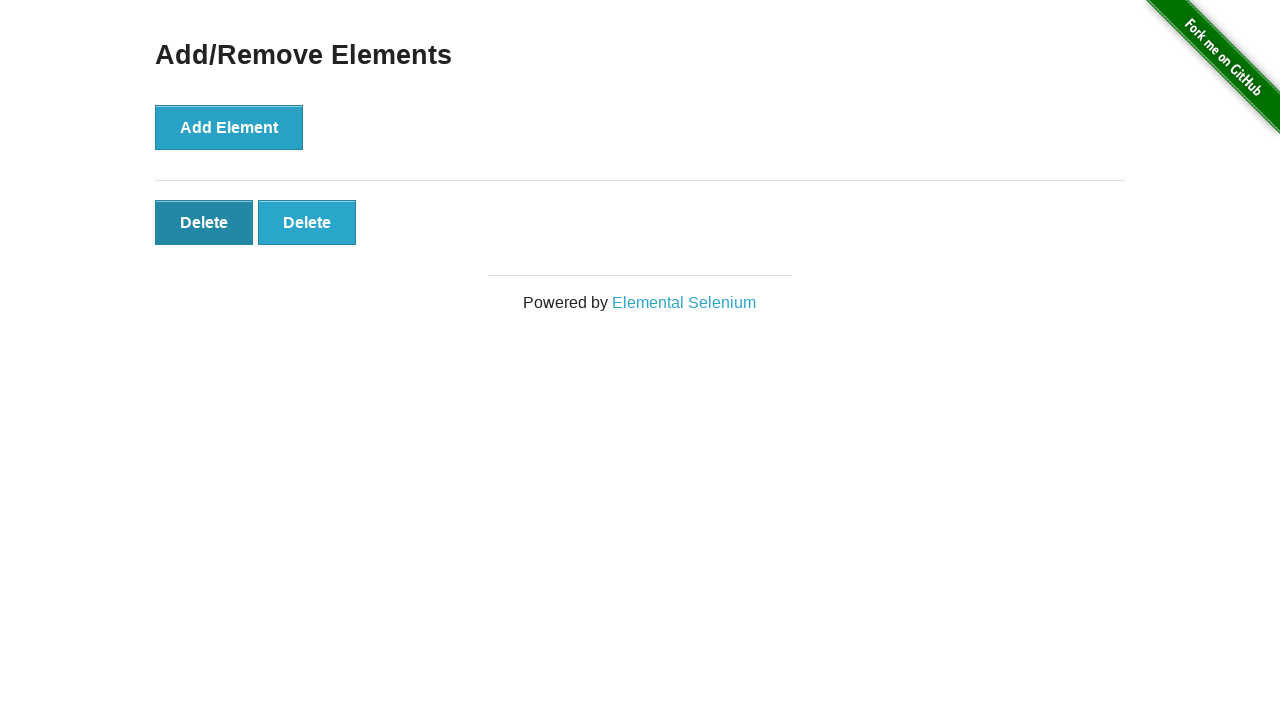

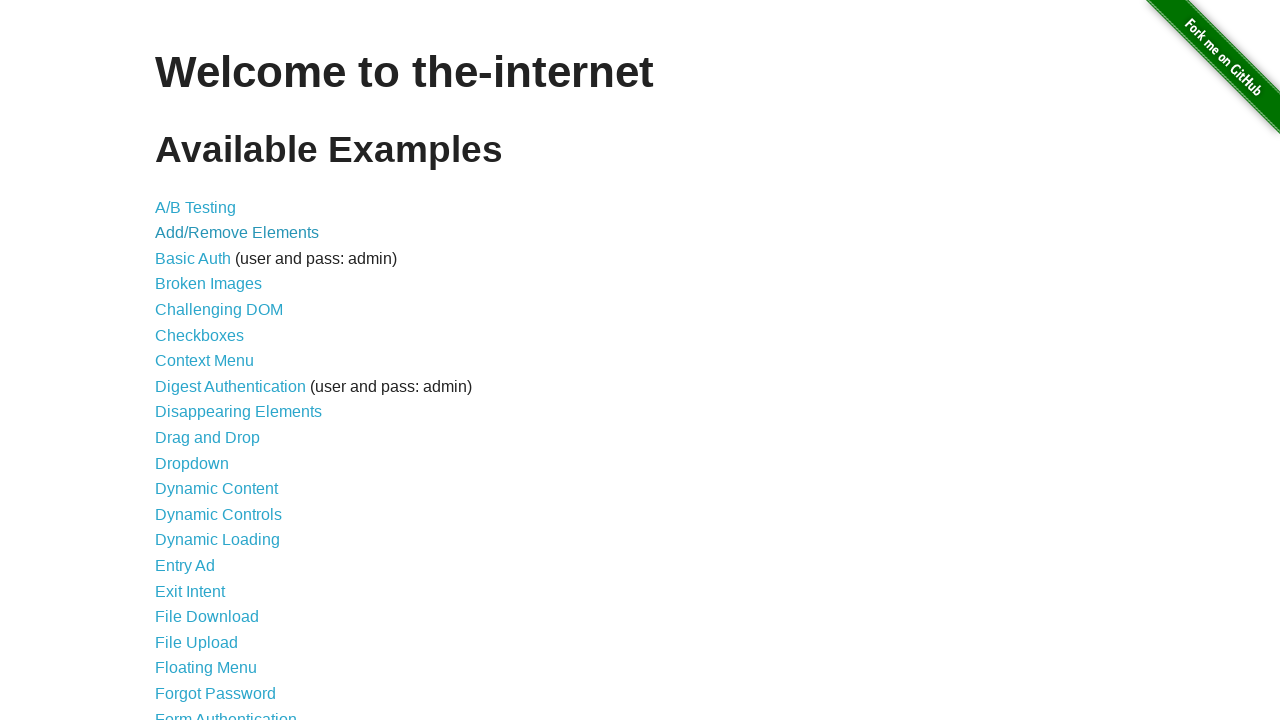